Tests SpiceJet flight search form by selecting round-trip option and entering origin city

Starting URL: https://www.spicejet.com/

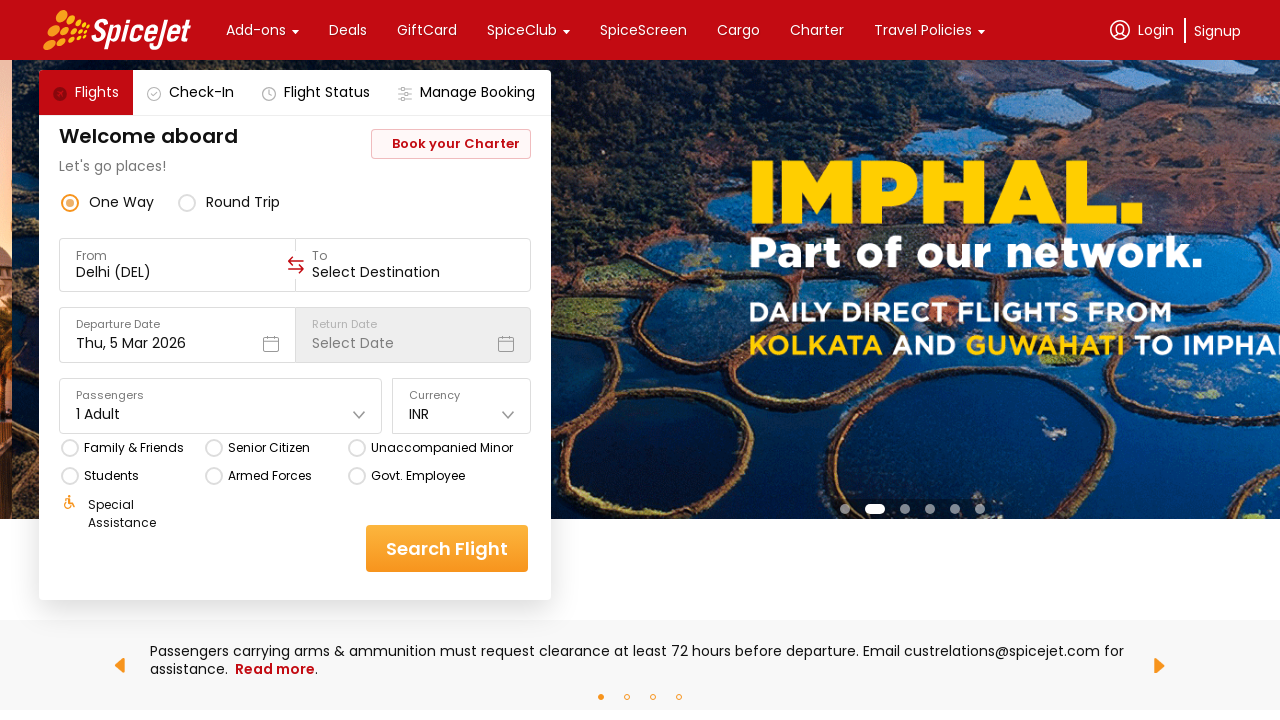

Selected round-trip radio button at (229, 202) on div[data-testid='round-trip-radio-button']
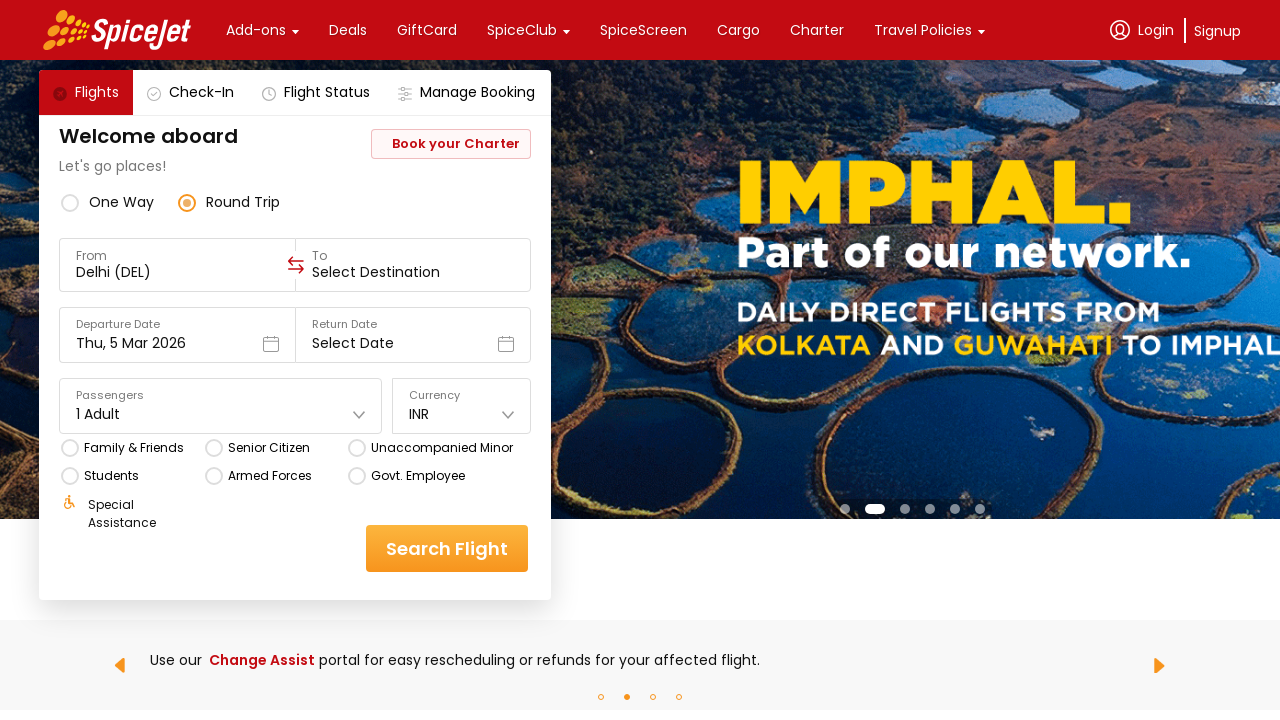

Clicked on origin field at (177, 265) on div[data-testid='to-testID-origin']
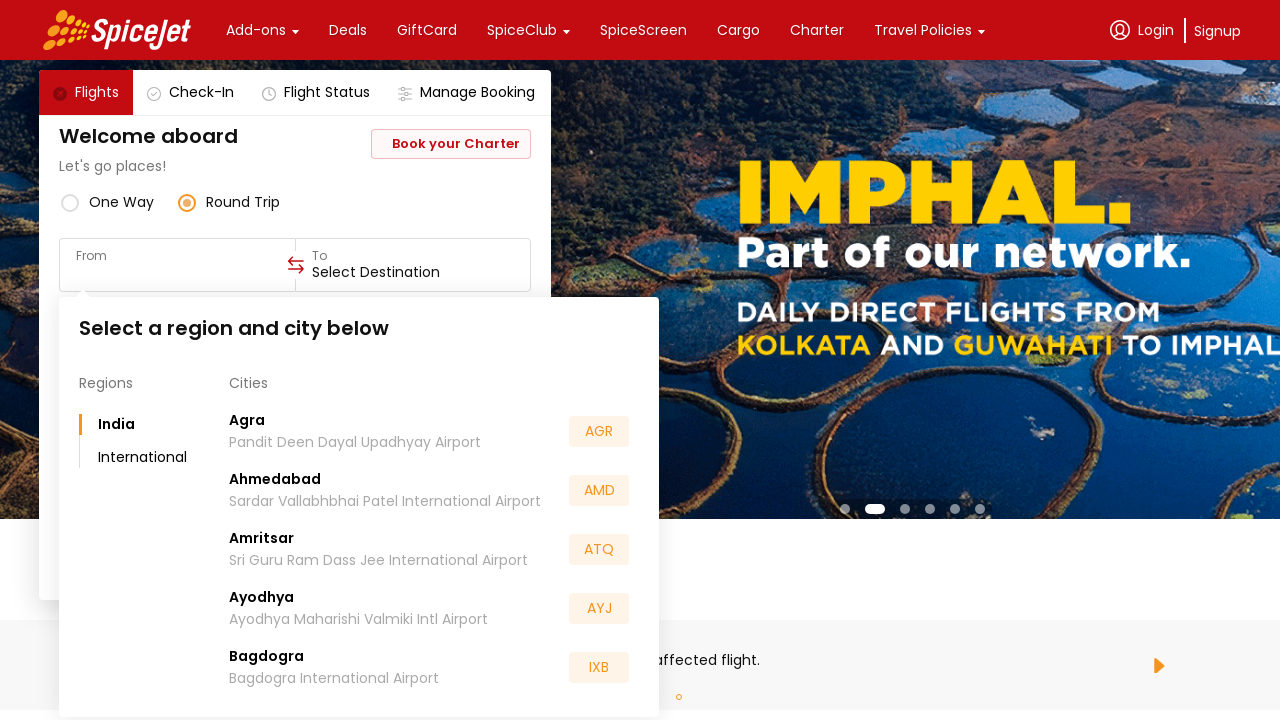

Entered 'Bengaluru' as origin city on //div[text()='From']/..//input
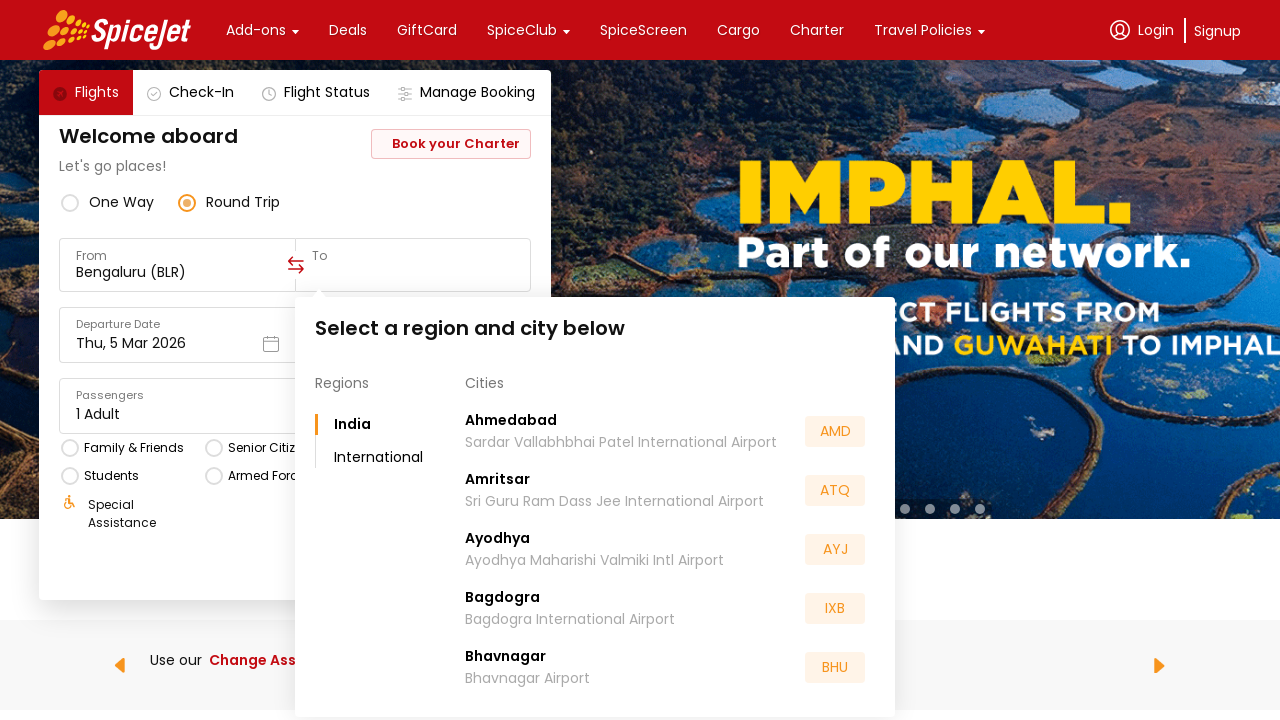

Clicked on destination field to trigger dropdown at (413, 265) on div[data-testid='to-testID-destination']
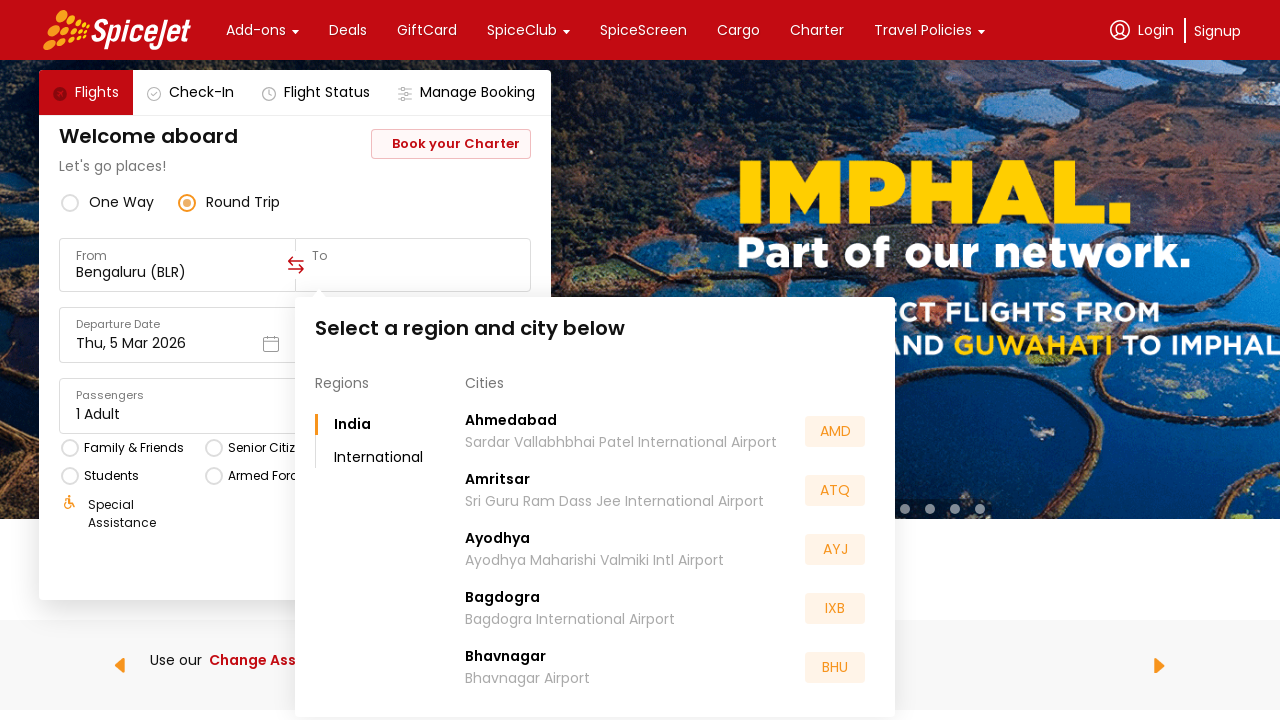

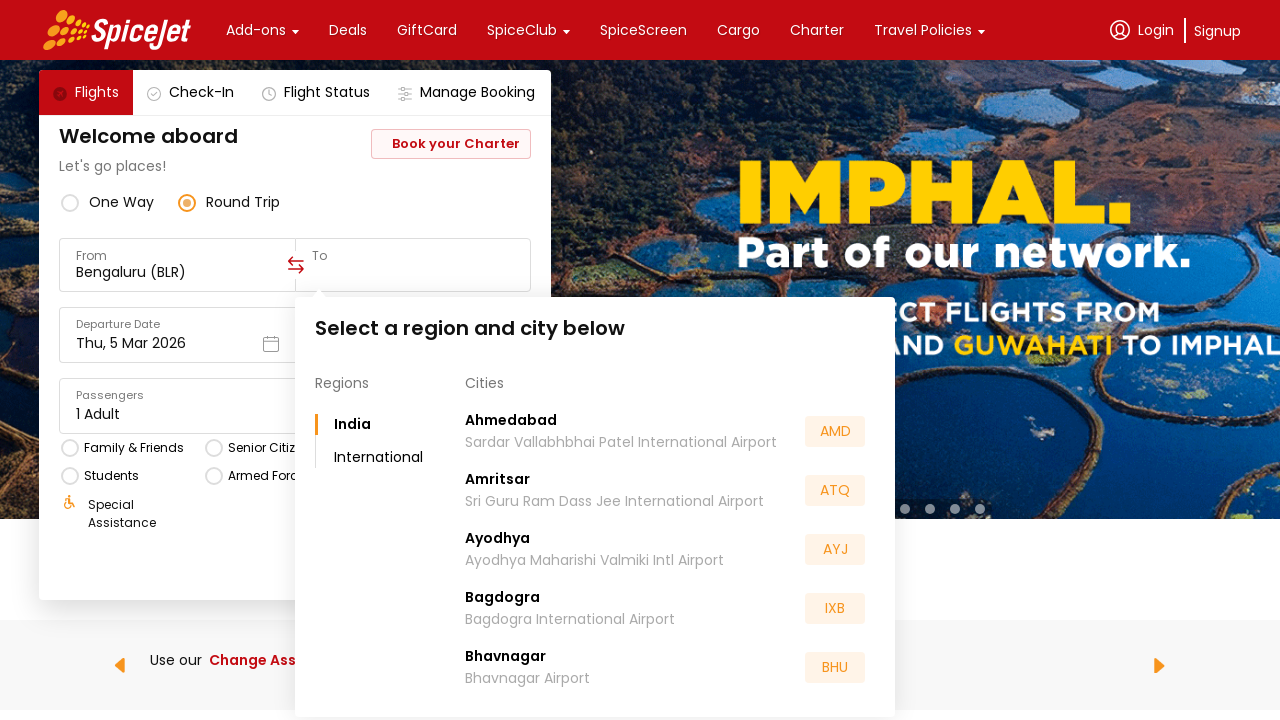